Tests filtering to display only completed items

Starting URL: https://demo.playwright.dev/todomvc

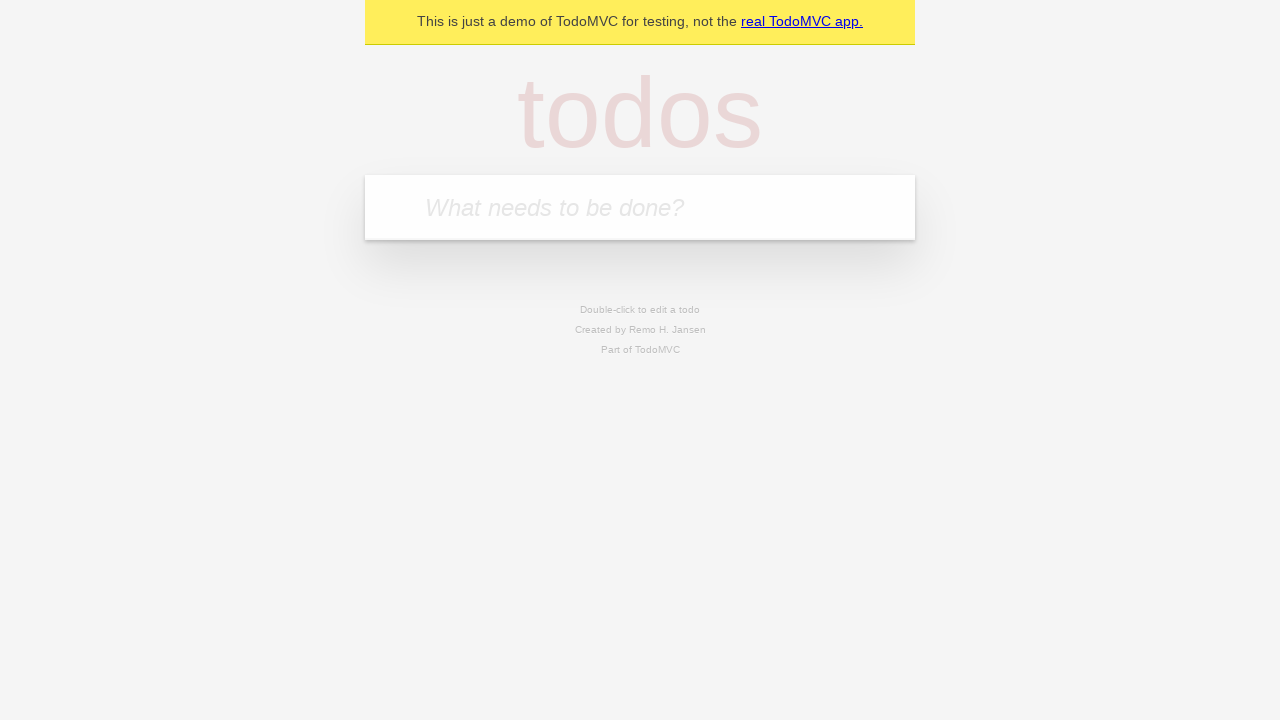

Filled todo input with 'buy some cheese' on internal:attr=[placeholder="What needs to be done?"i]
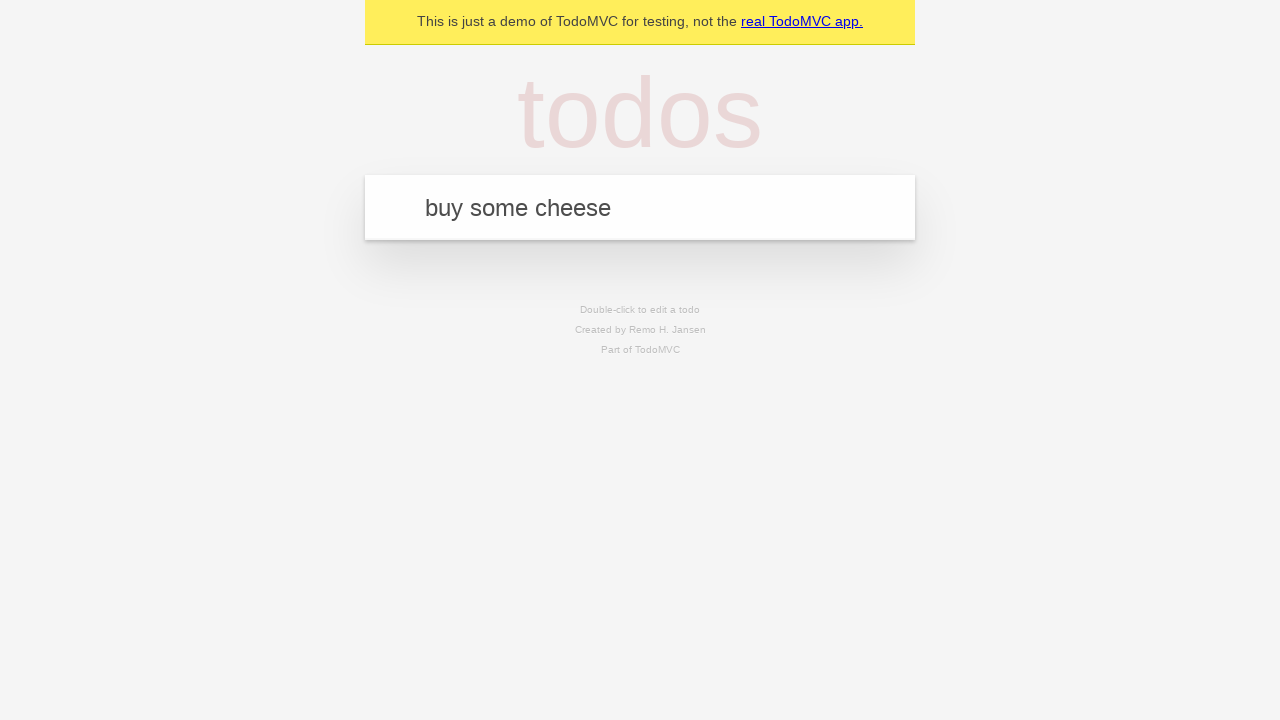

Pressed Enter to create todo 'buy some cheese' on internal:attr=[placeholder="What needs to be done?"i]
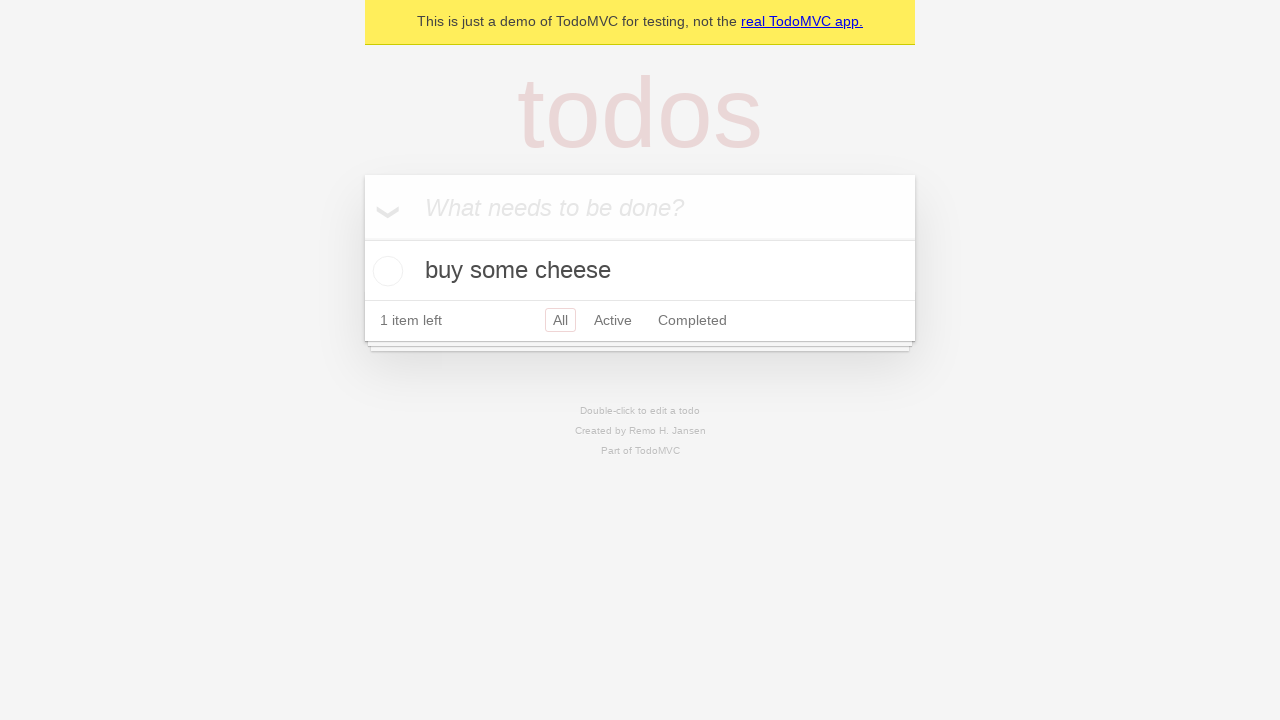

Filled todo input with 'feed the cat' on internal:attr=[placeholder="What needs to be done?"i]
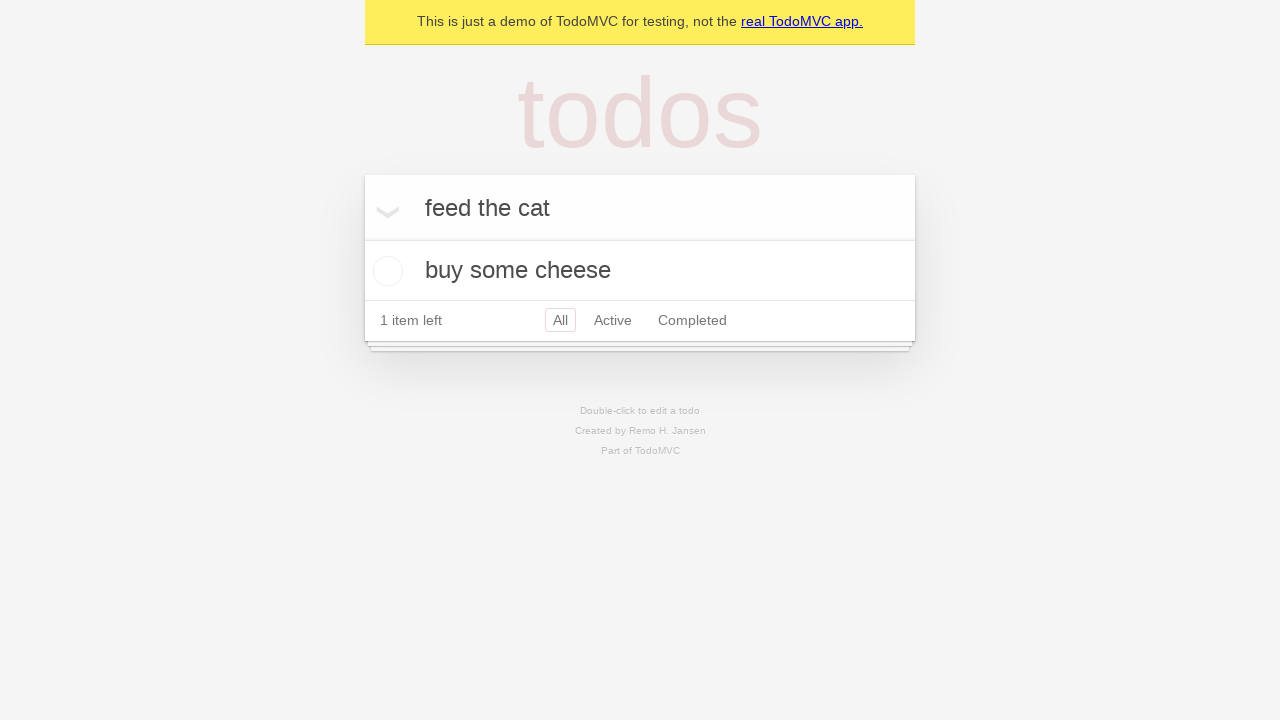

Pressed Enter to create todo 'feed the cat' on internal:attr=[placeholder="What needs to be done?"i]
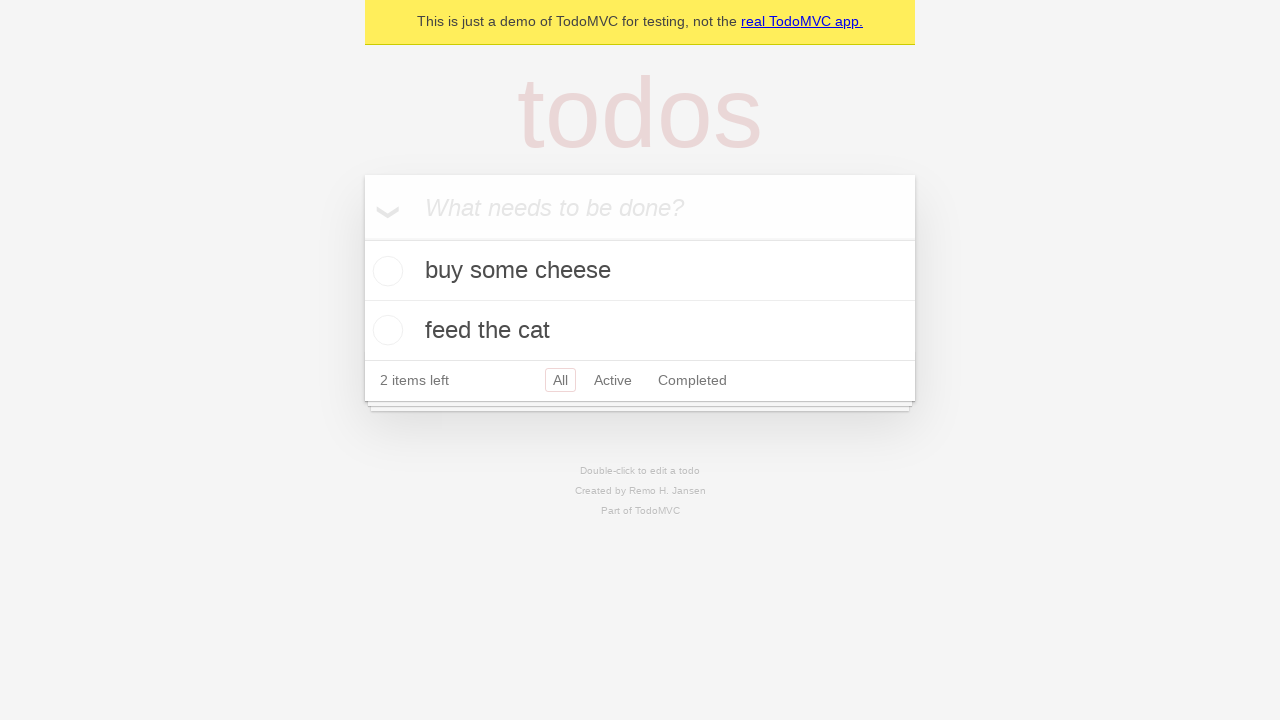

Filled todo input with 'book a doctors appointment' on internal:attr=[placeholder="What needs to be done?"i]
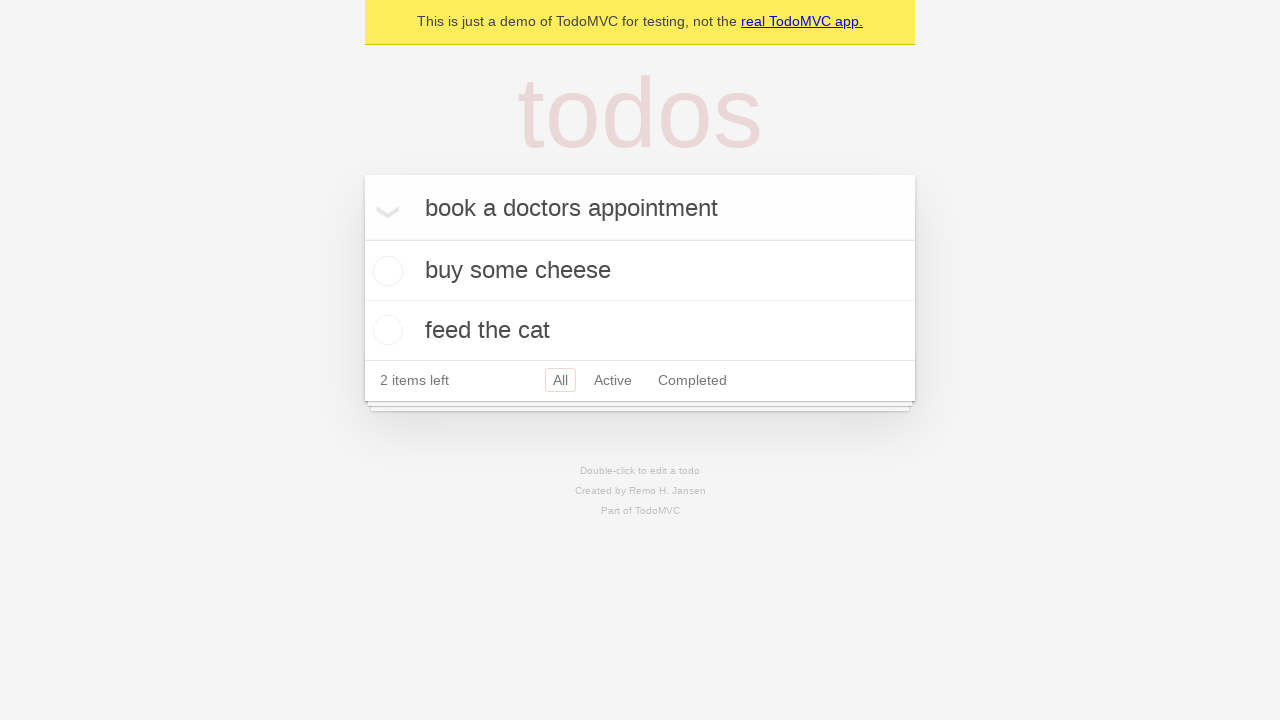

Pressed Enter to create todo 'book a doctors appointment' on internal:attr=[placeholder="What needs to be done?"i]
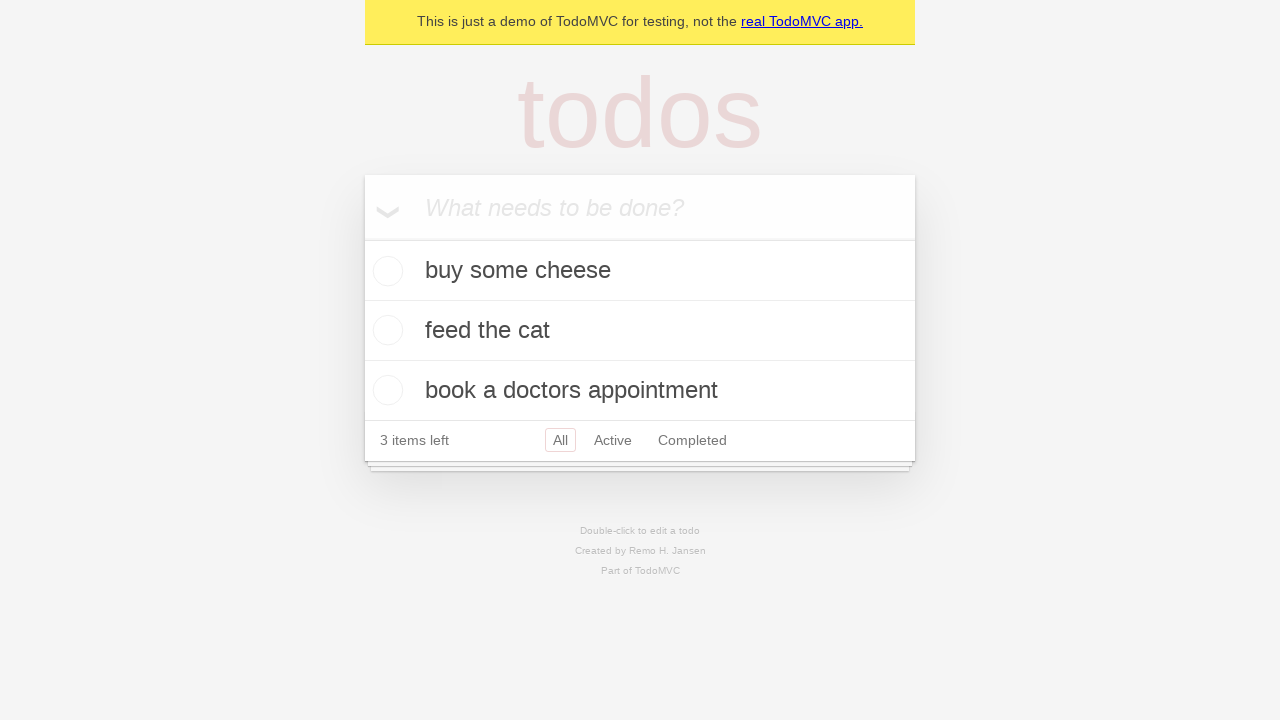

Waited for all 3 todo items to load
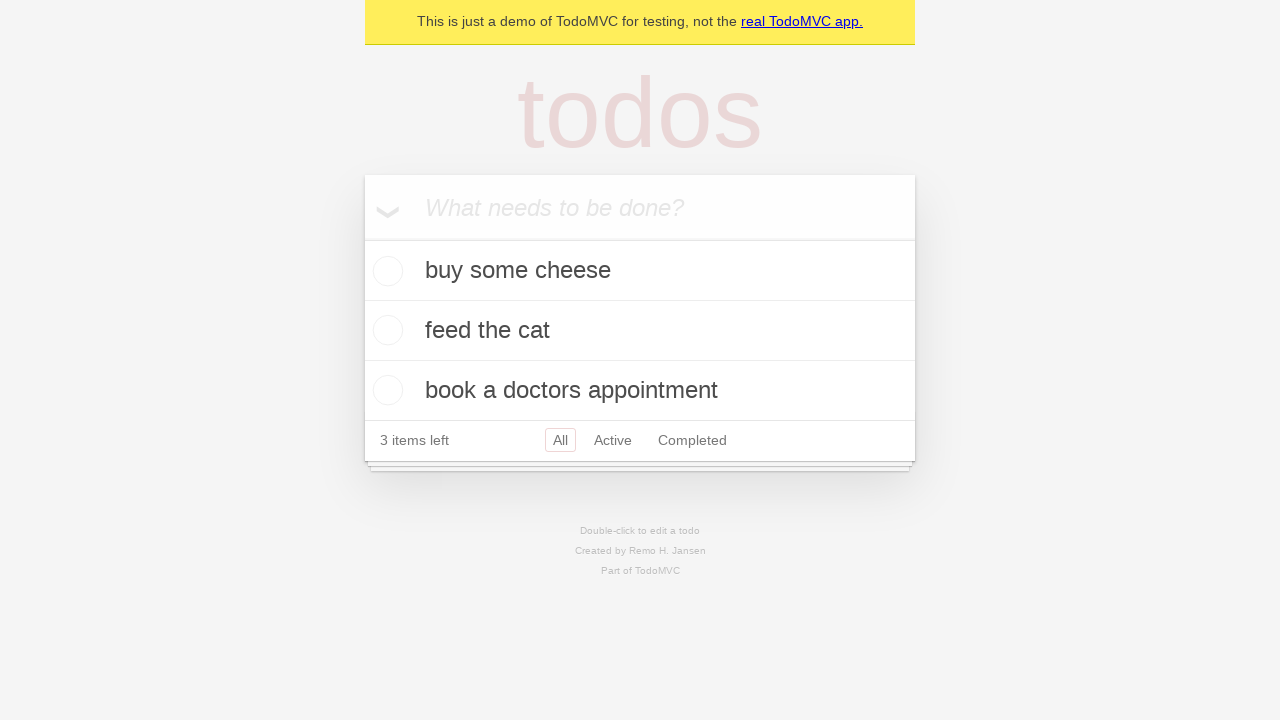

Checked the second todo item as completed at (385, 330) on [data-testid='todo-item'] >> nth=1 >> internal:role=checkbox
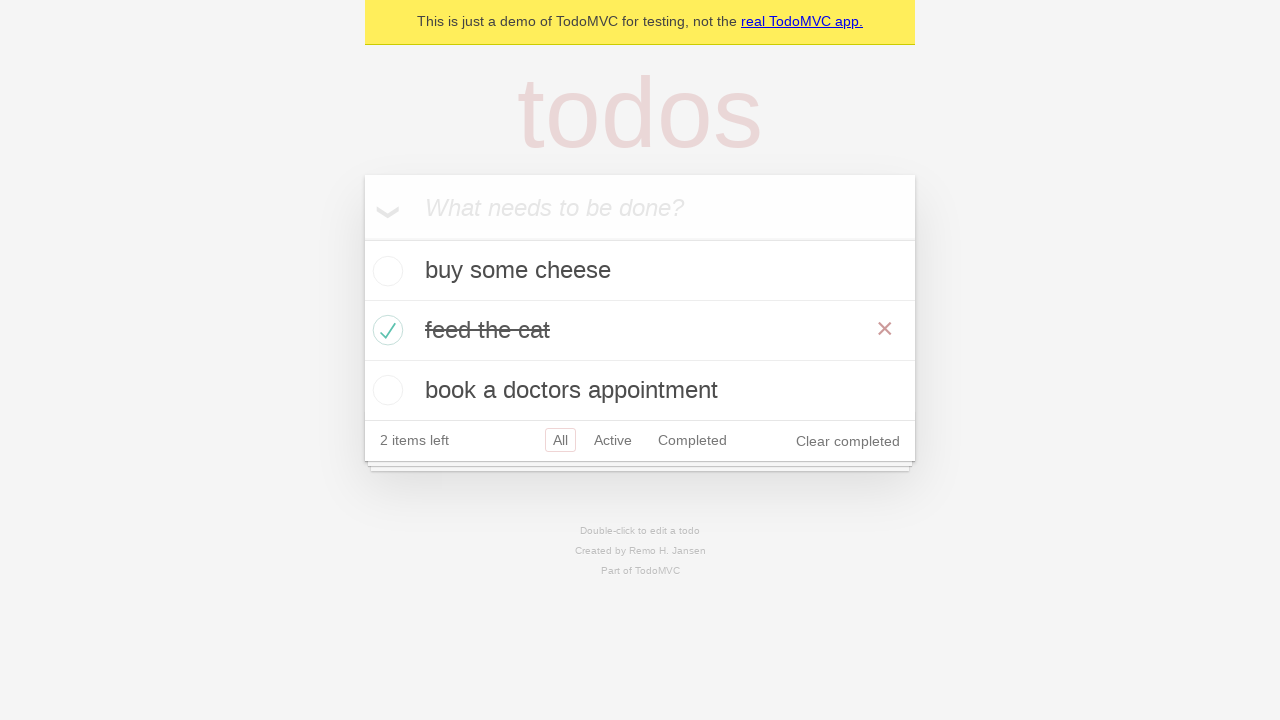

Clicked 'Completed' filter to display only completed items at (692, 440) on internal:role=link[name="Completed"i]
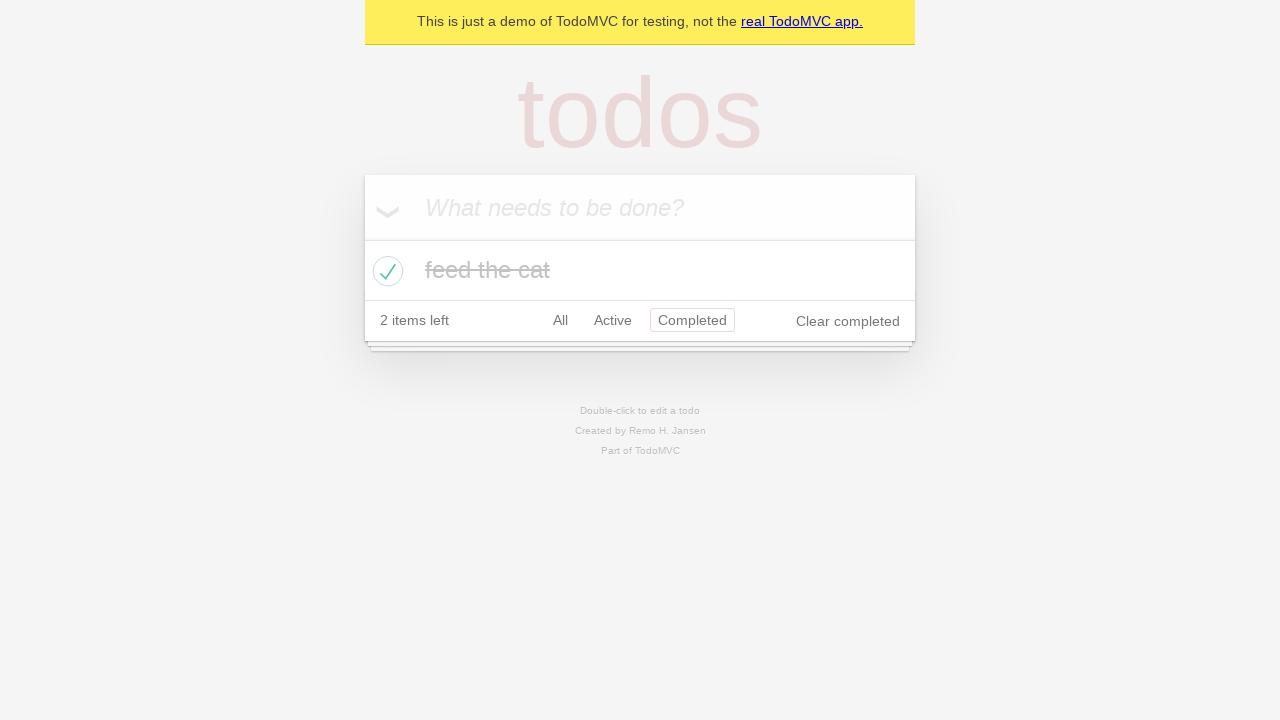

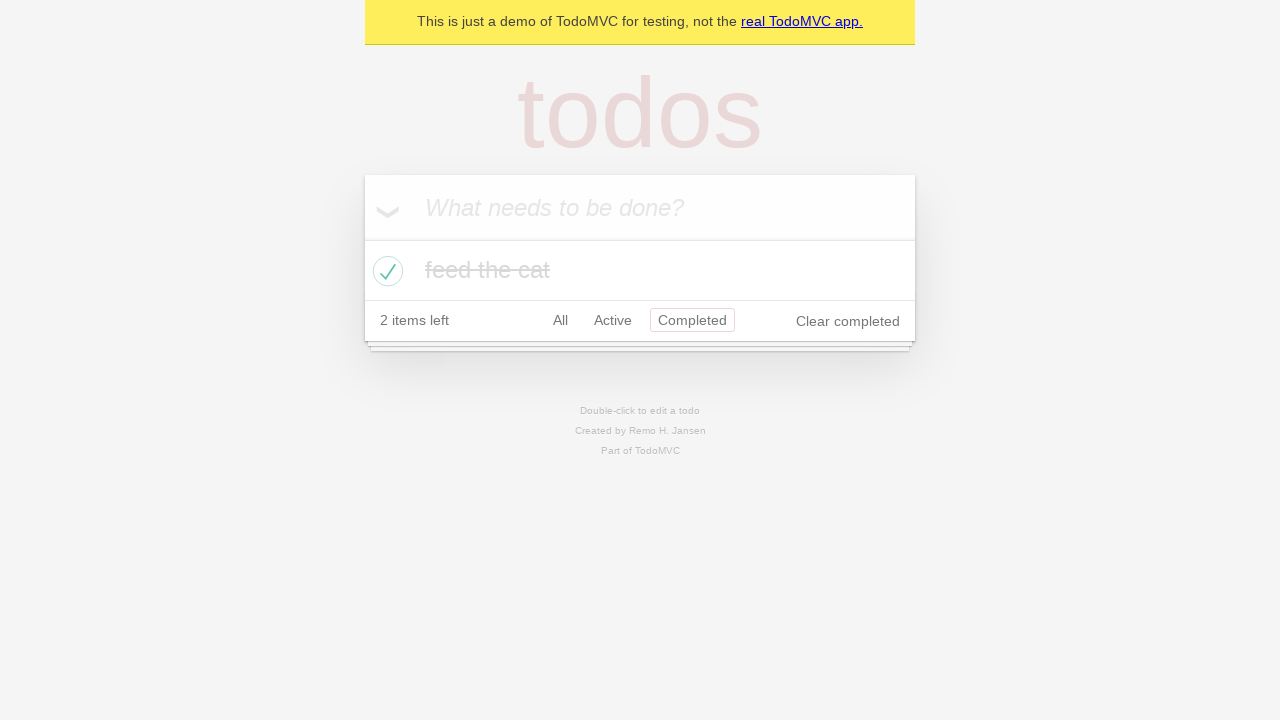